Navigates to Mailchimp signup page and fills in email field with a randomly generated email

Starting URL: https://login.mailchimp.com/signup/

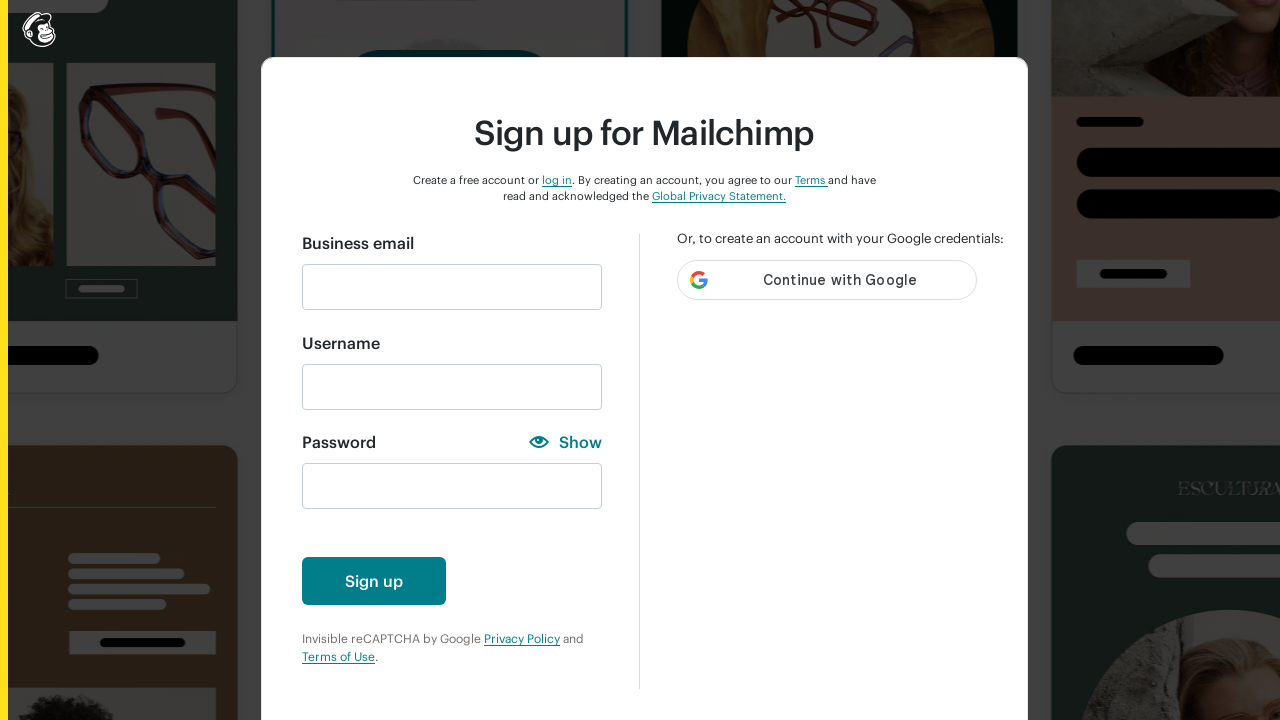

Filled email field with randomly generated email: tranhuyentb248155@example.com on //form[@id='signup-form']//input[@id='email']
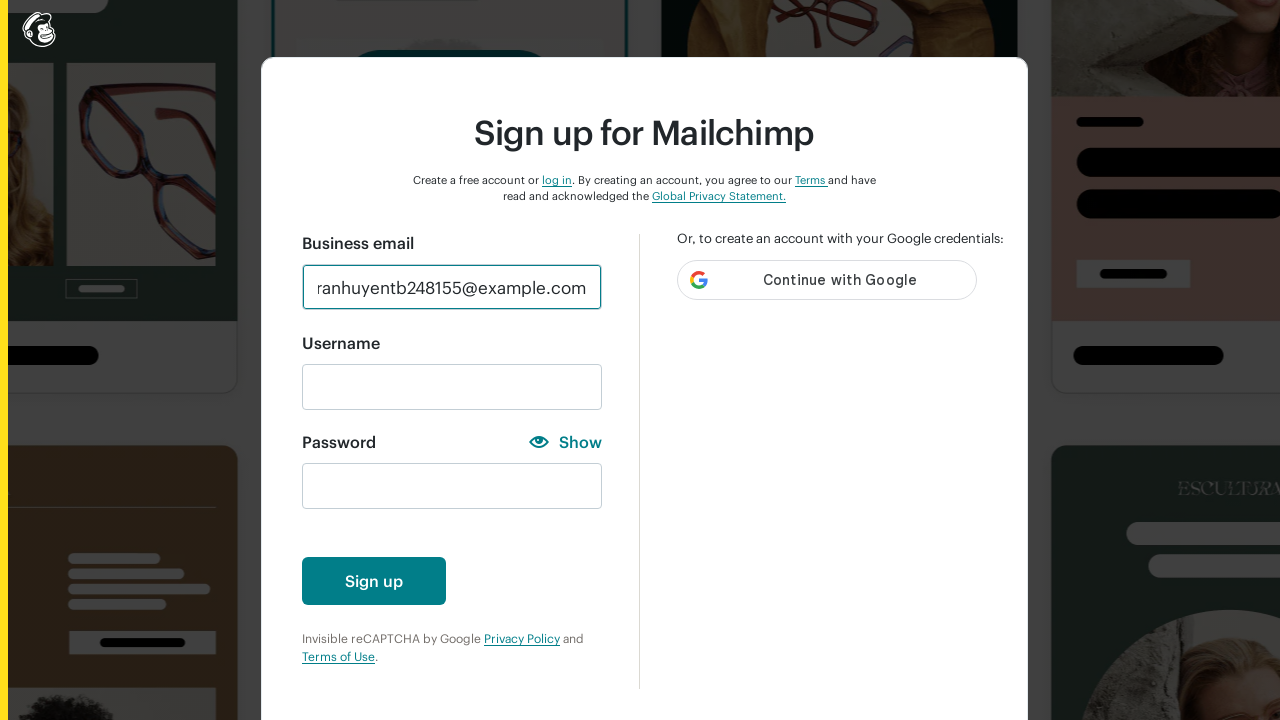

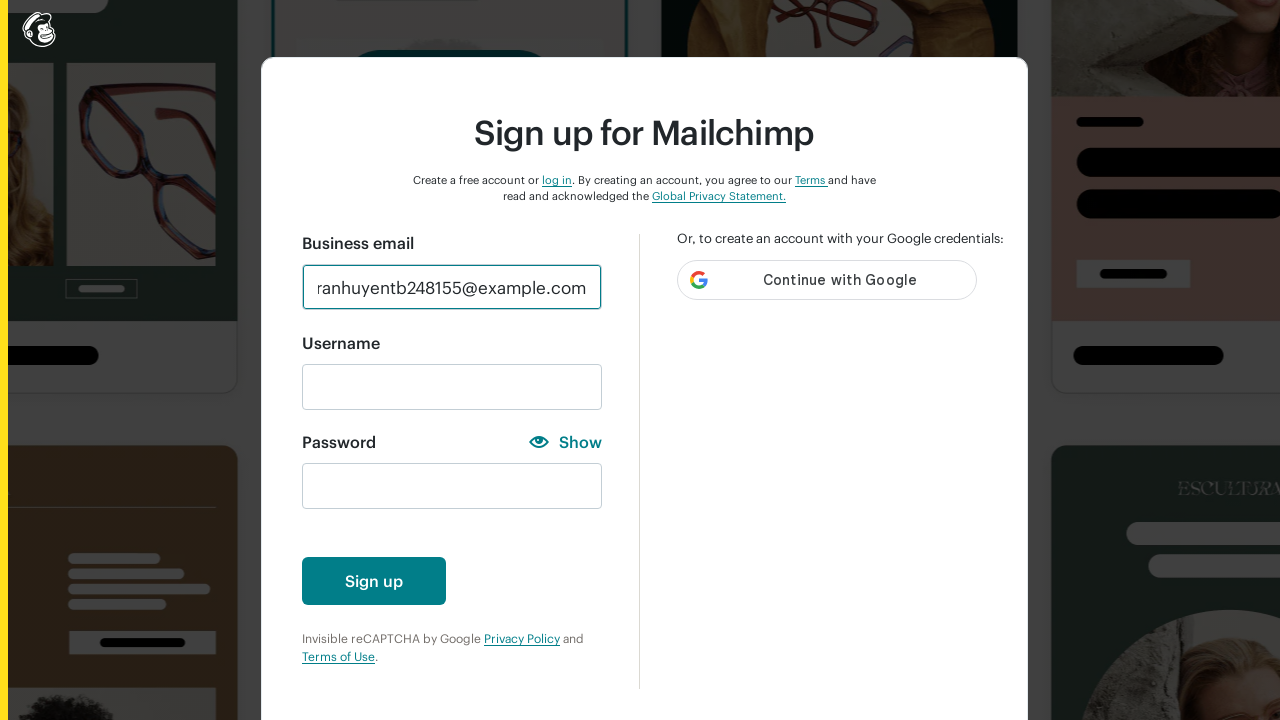